Tests the forgot password functionality by clicking the forgot password link and submitting a username for password reset

Starting URL: https://opensource-demo.orangehrmlive.com/web/index.php/auth/login

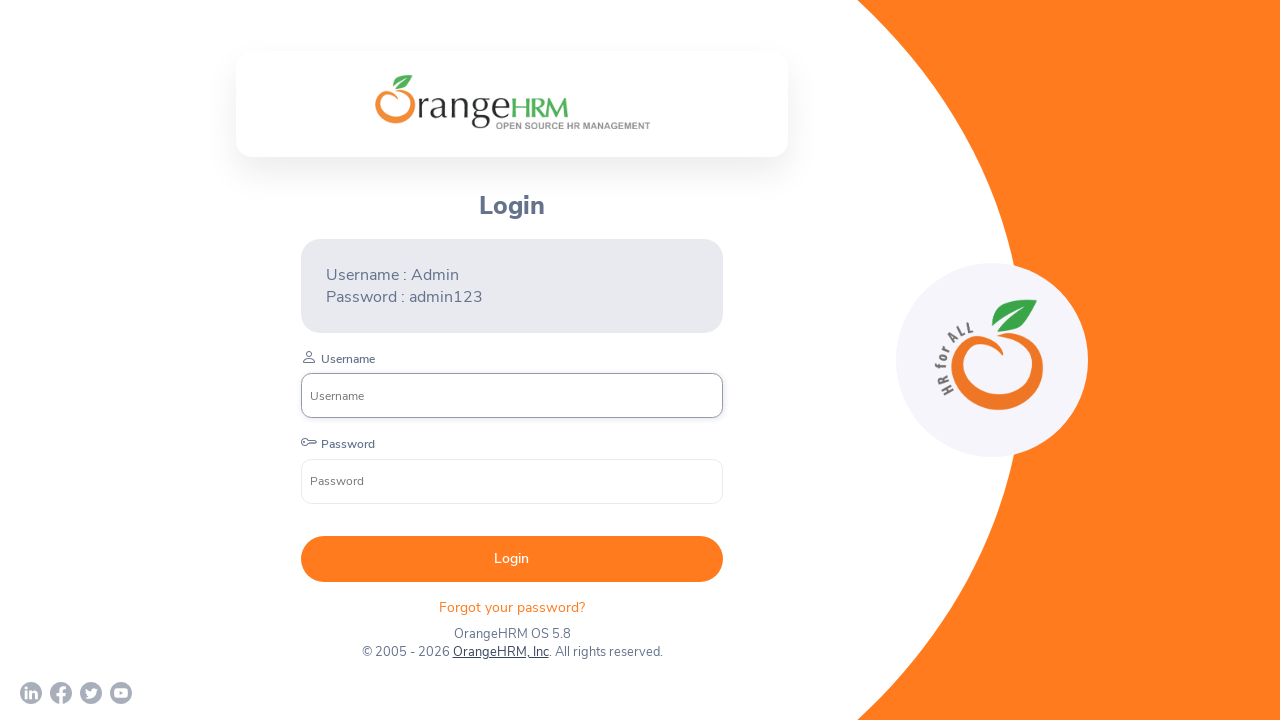

Clicked forgot password link at (512, 607) on xpath=//p[@class='oxd-text oxd-text--p orangehrm-login-forgot-header']
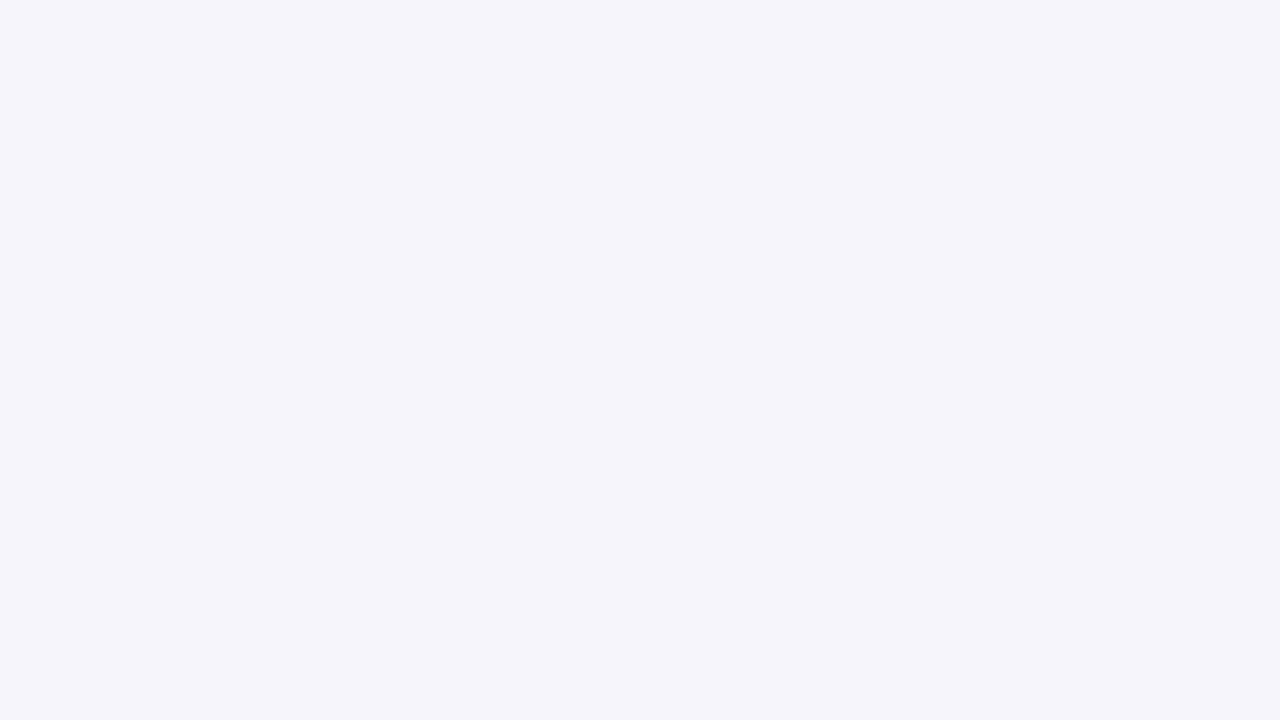

Filled username field with 'John' for password reset on input[name='username']
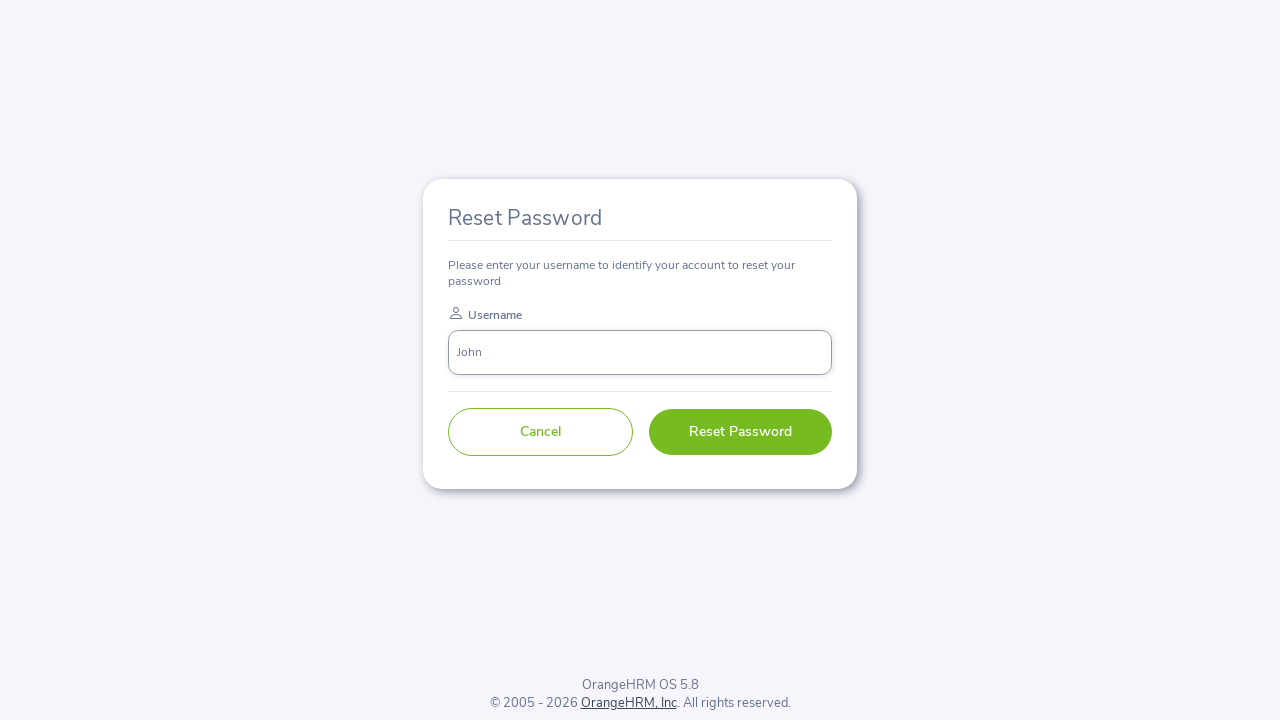

Clicked reset password button to submit password reset request at (740, 432) on xpath=//button[@type='submit']
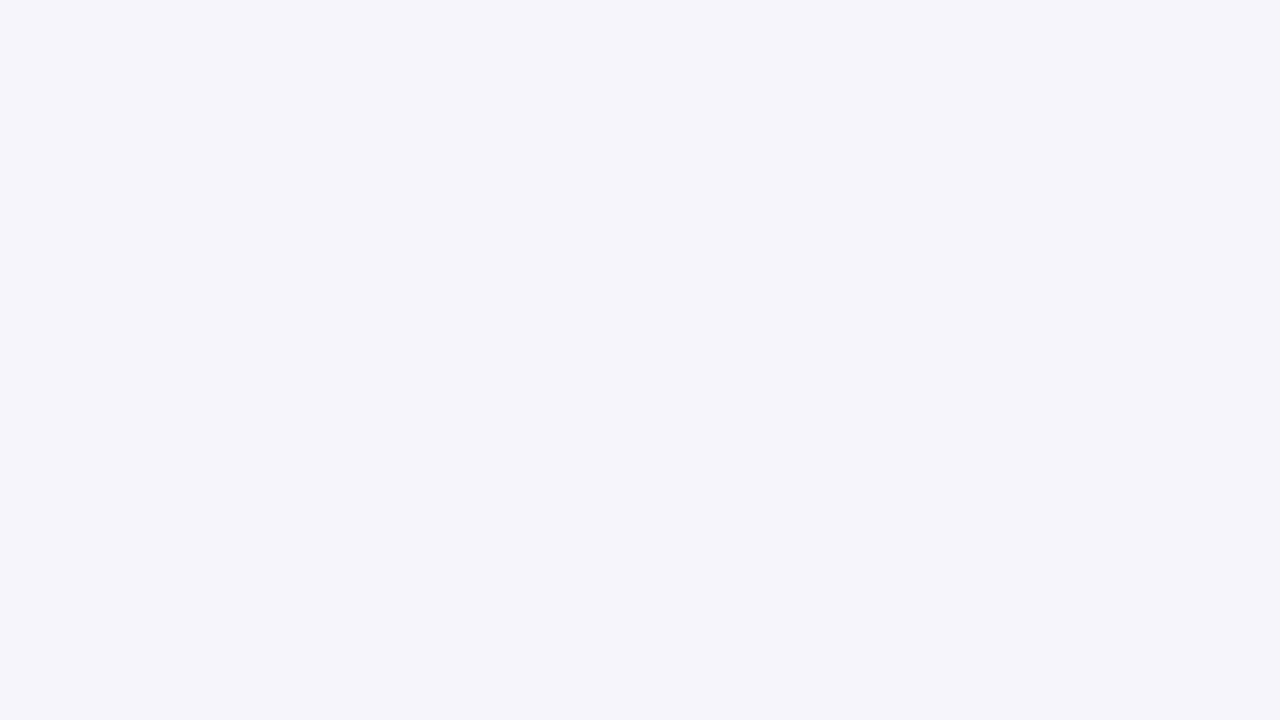

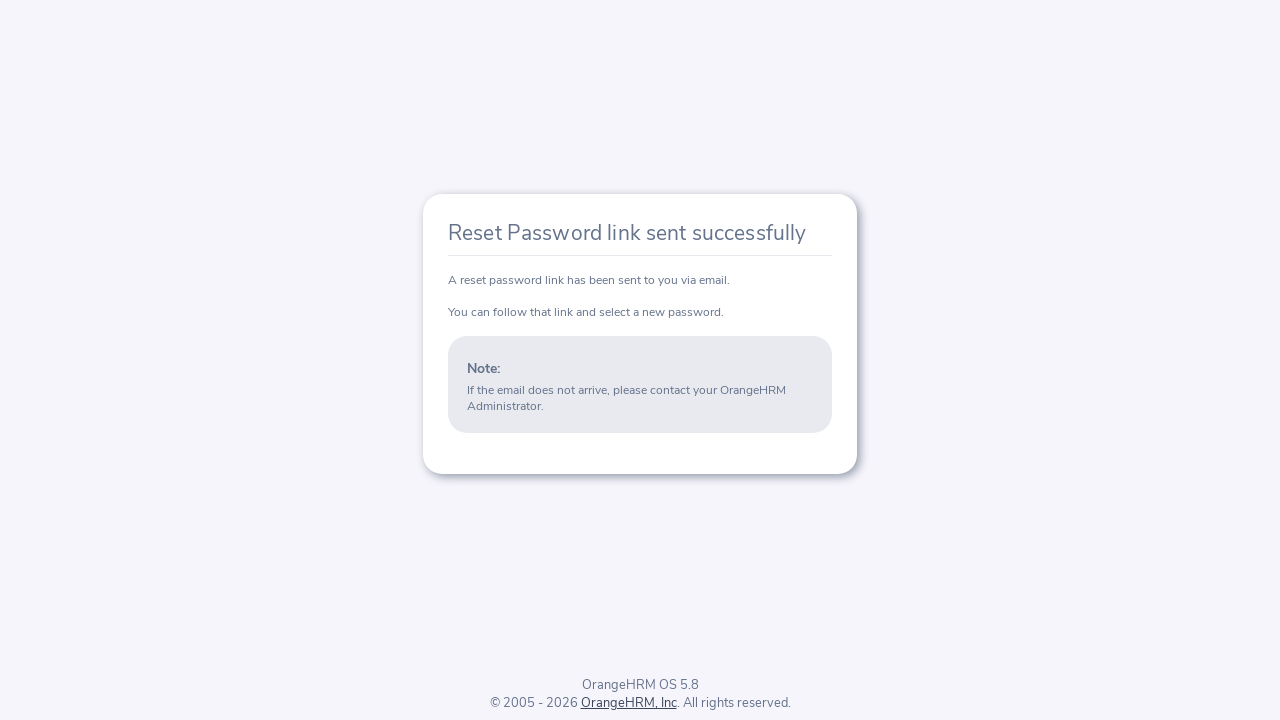